Tests JavaScript confirm box functionality by clicking a button that triggers a confirm dialog and accepting it

Starting URL: http://www.echoecho.com/javascript4.htm

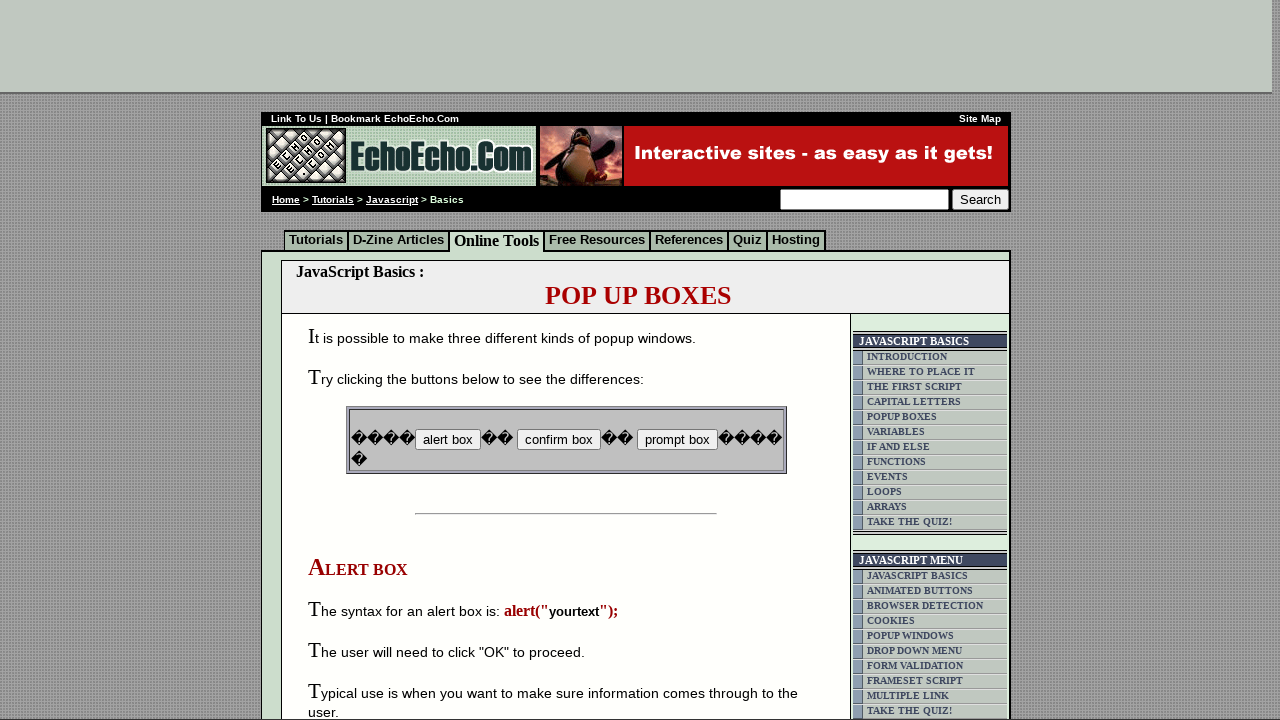

Clicked the confirm box button at (558, 440) on input[value='confirm box']
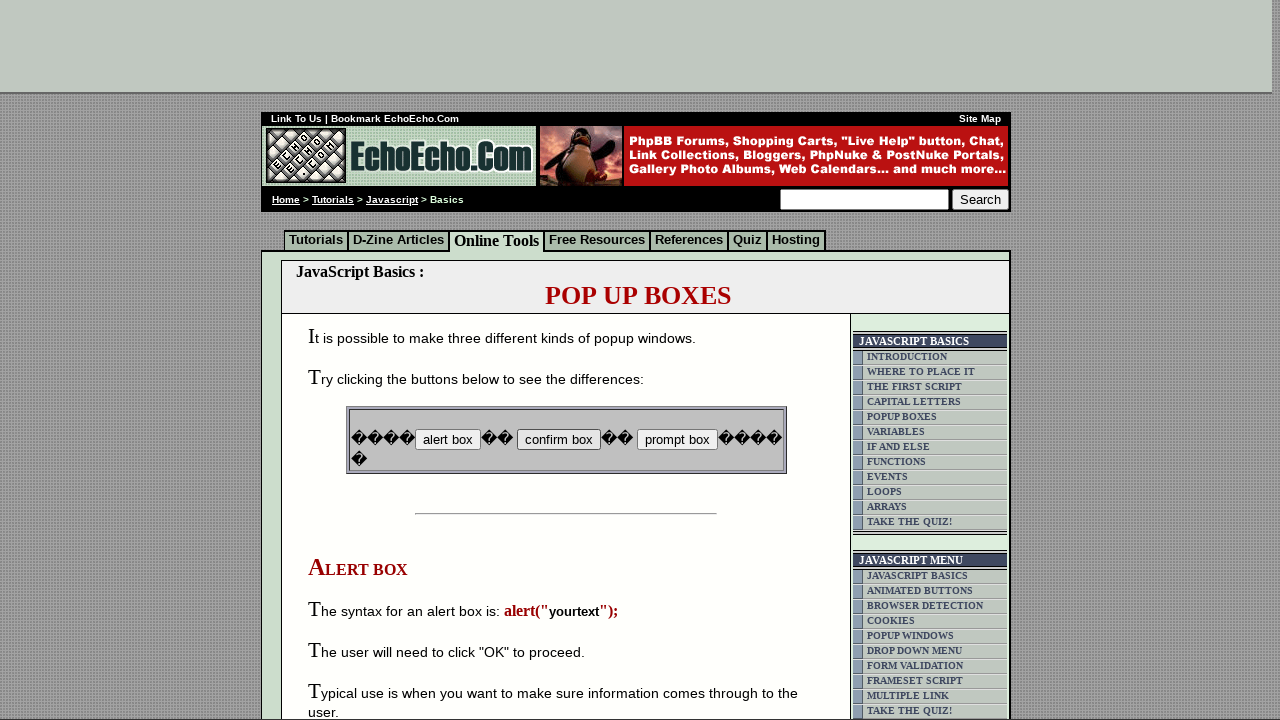

Set up dialog handler to accept dialogs
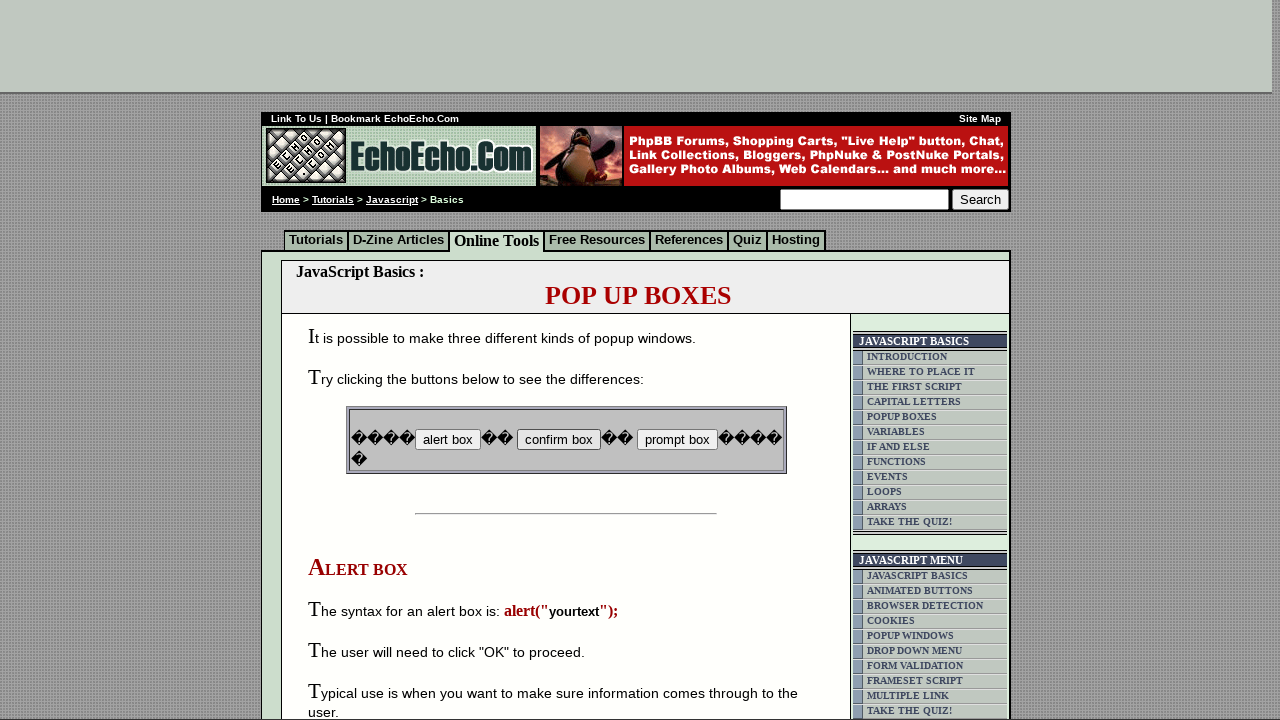

Set up custom dialog handler with message logging
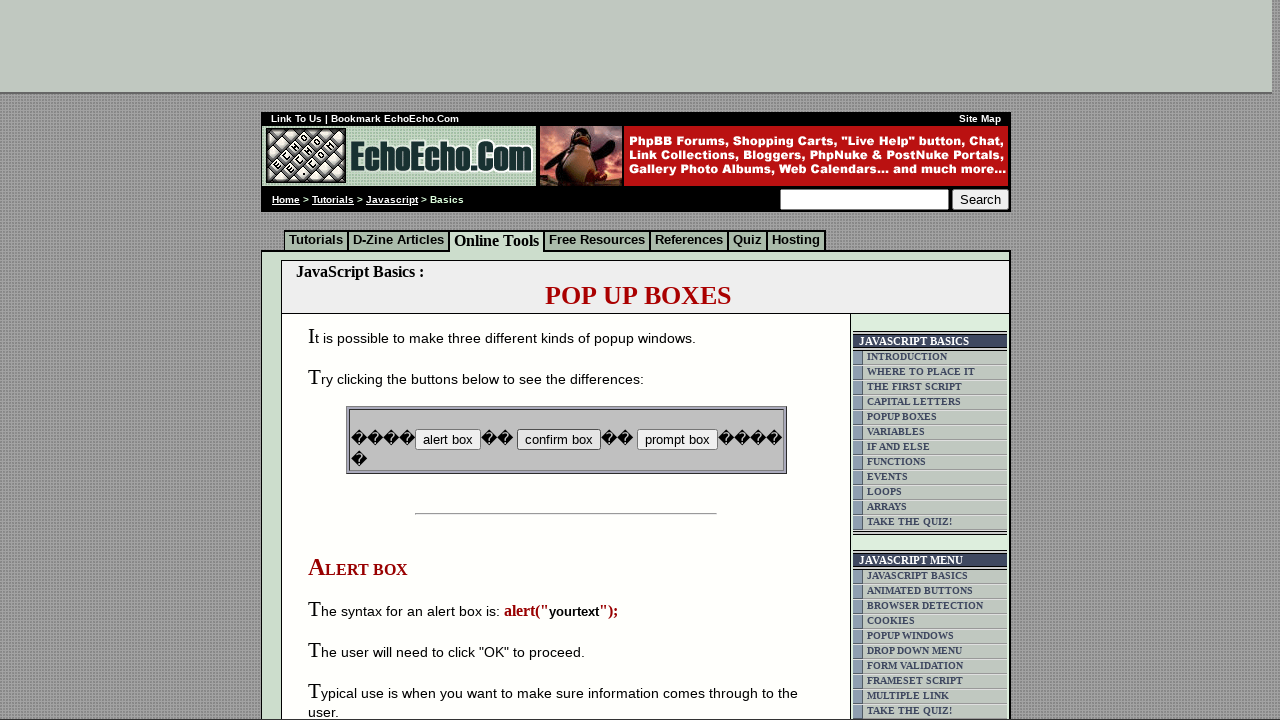

Clicked the confirm box button to trigger the JavaScript confirm dialog at (558, 440) on input[value='confirm box']
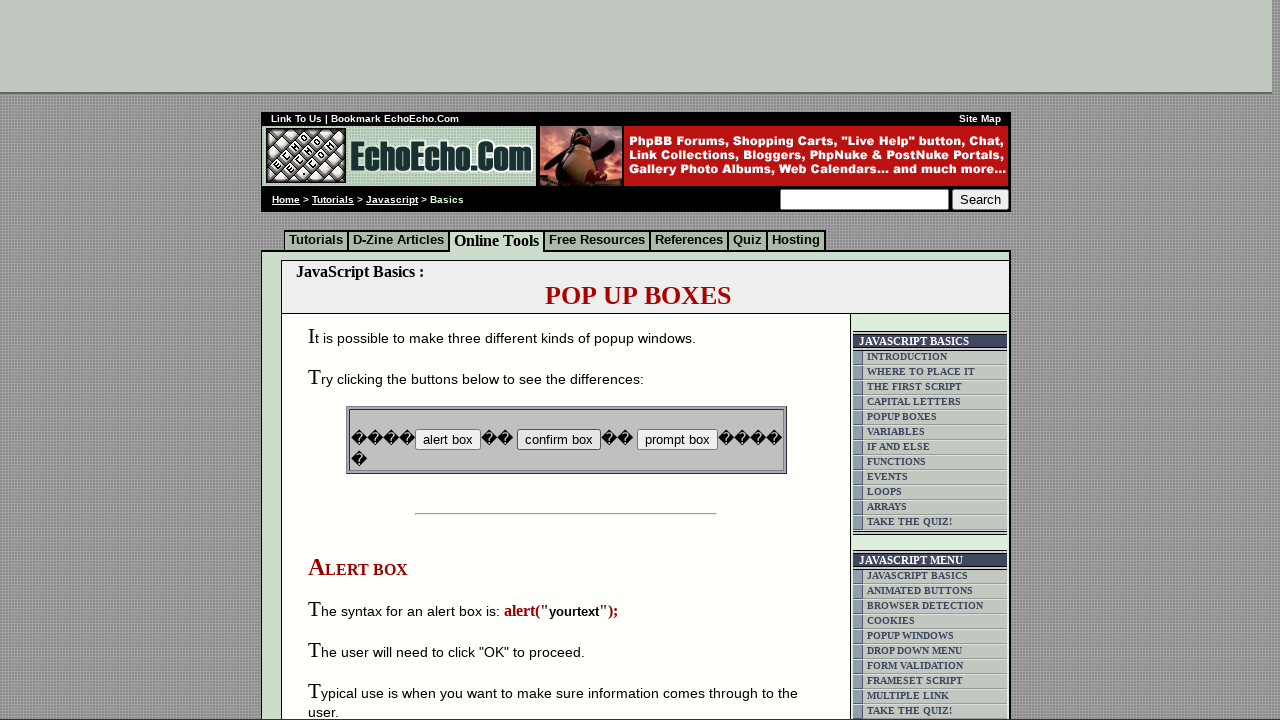

Waited for dialog interaction to complete
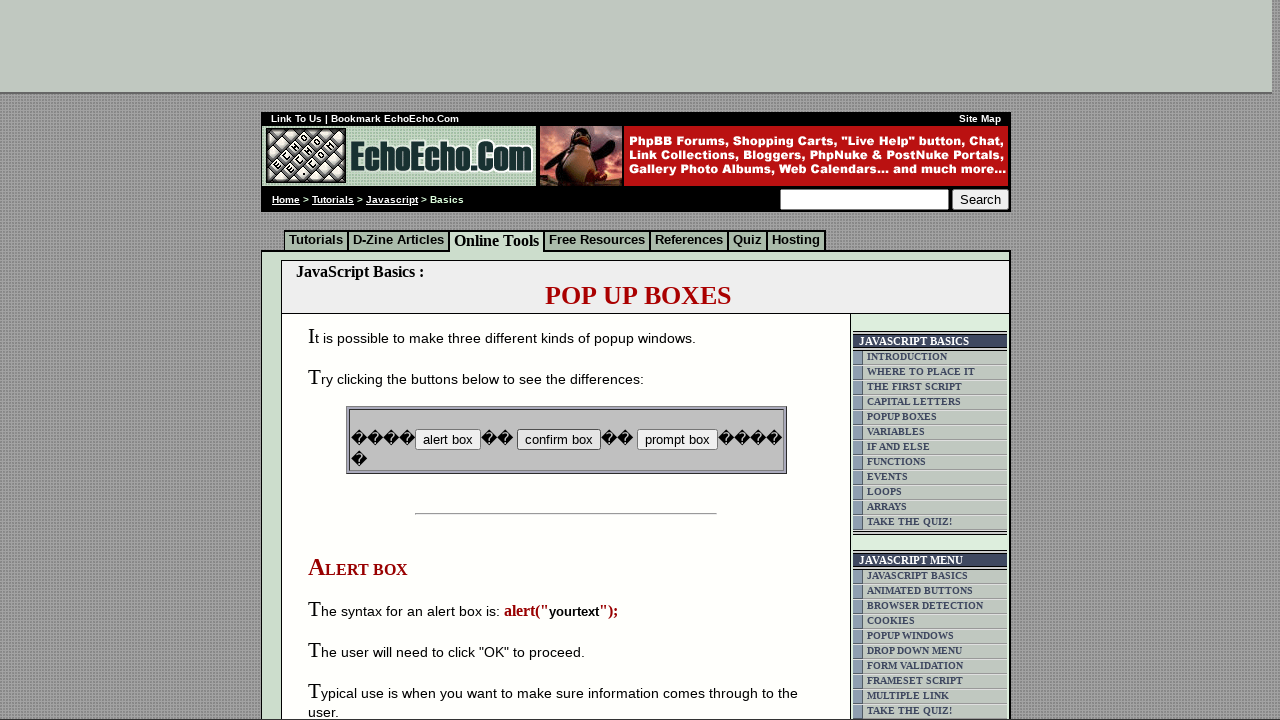

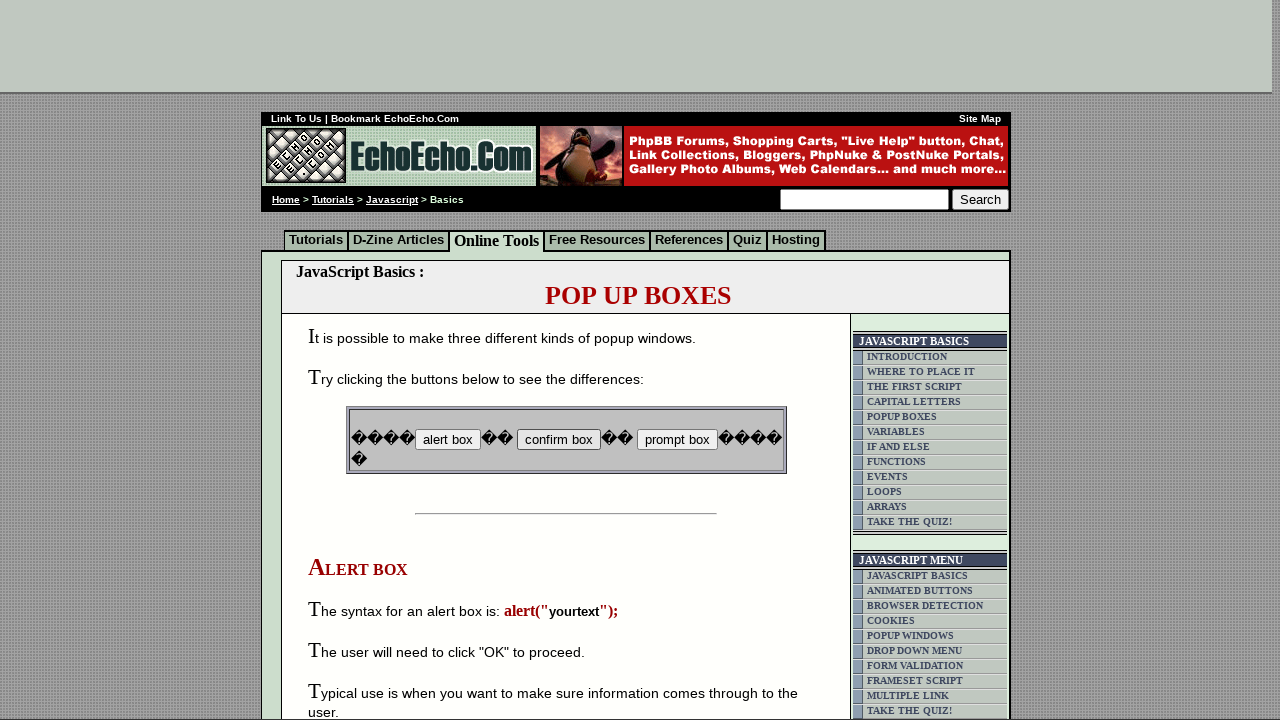